Tests window/popup handling by opening a new window, switching between windows, and closing them

Starting URL: https://skpatro.github.io/demo/links/

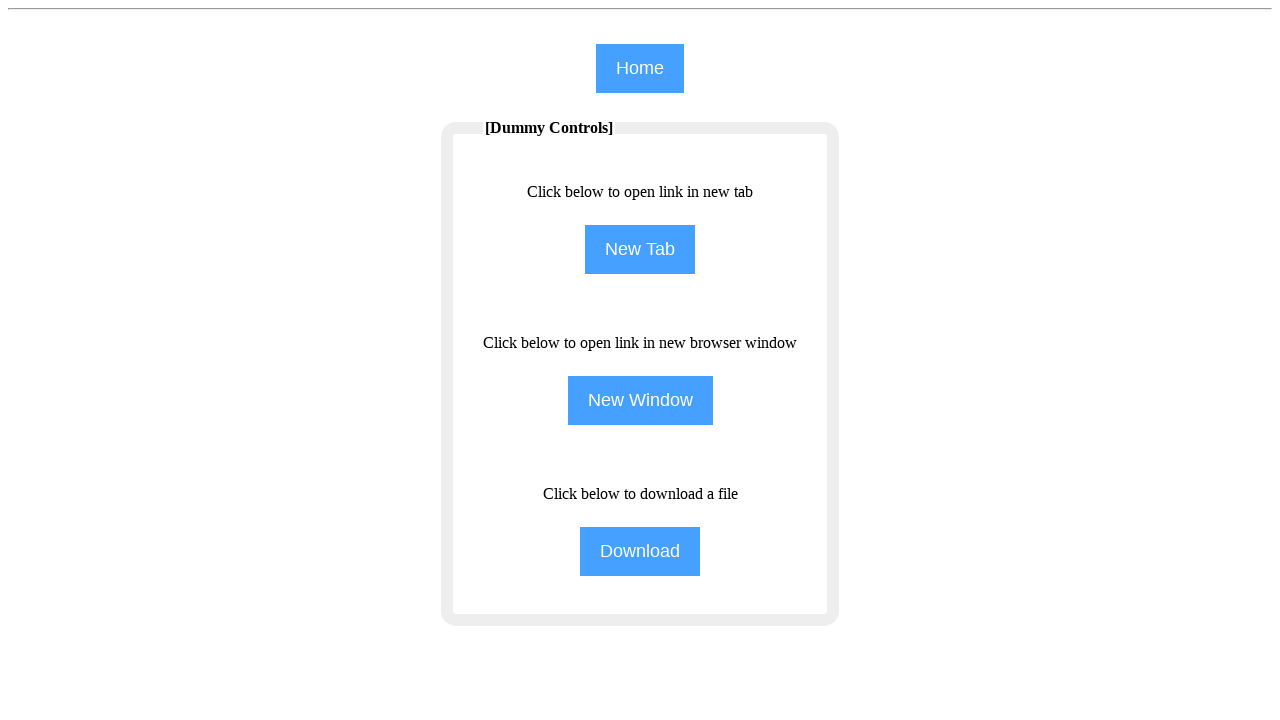

Clicked 'New Window' button to open a popup at (640, 400) on input[name='NewWindow']
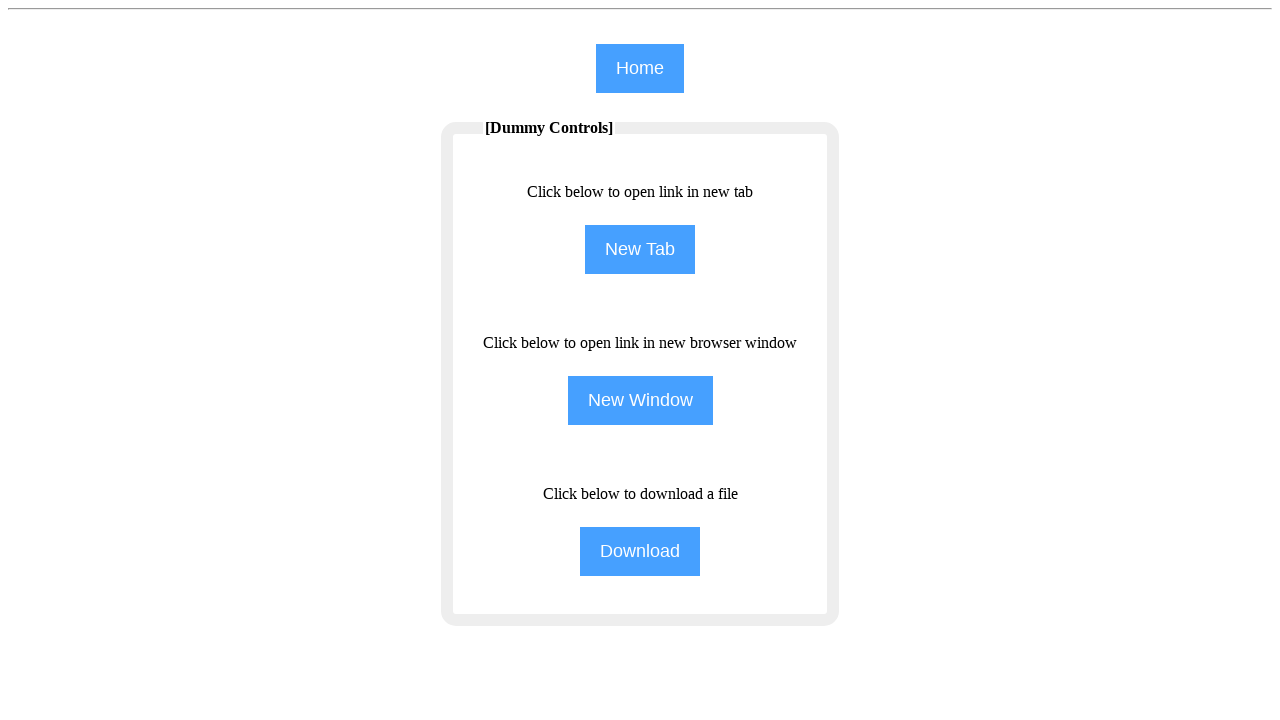

Captured the new popup window
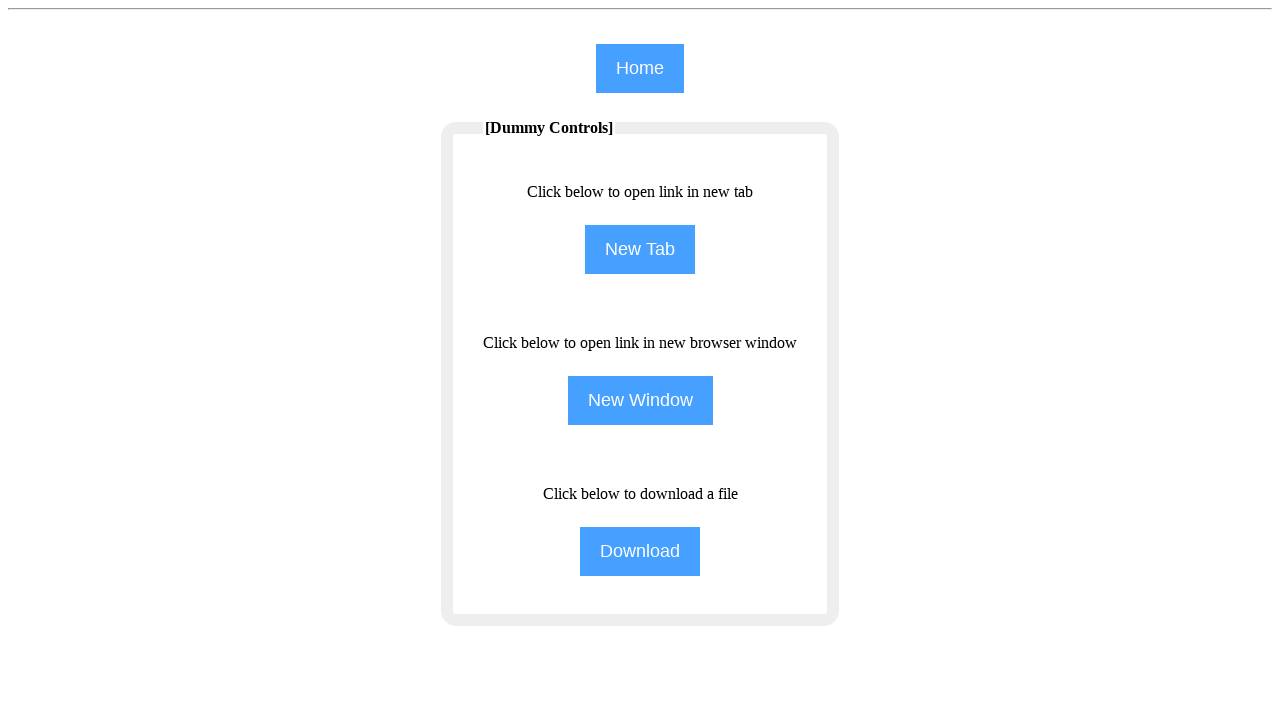

New window loaded completely
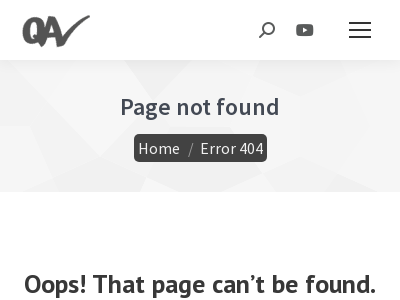

Closed the popup window
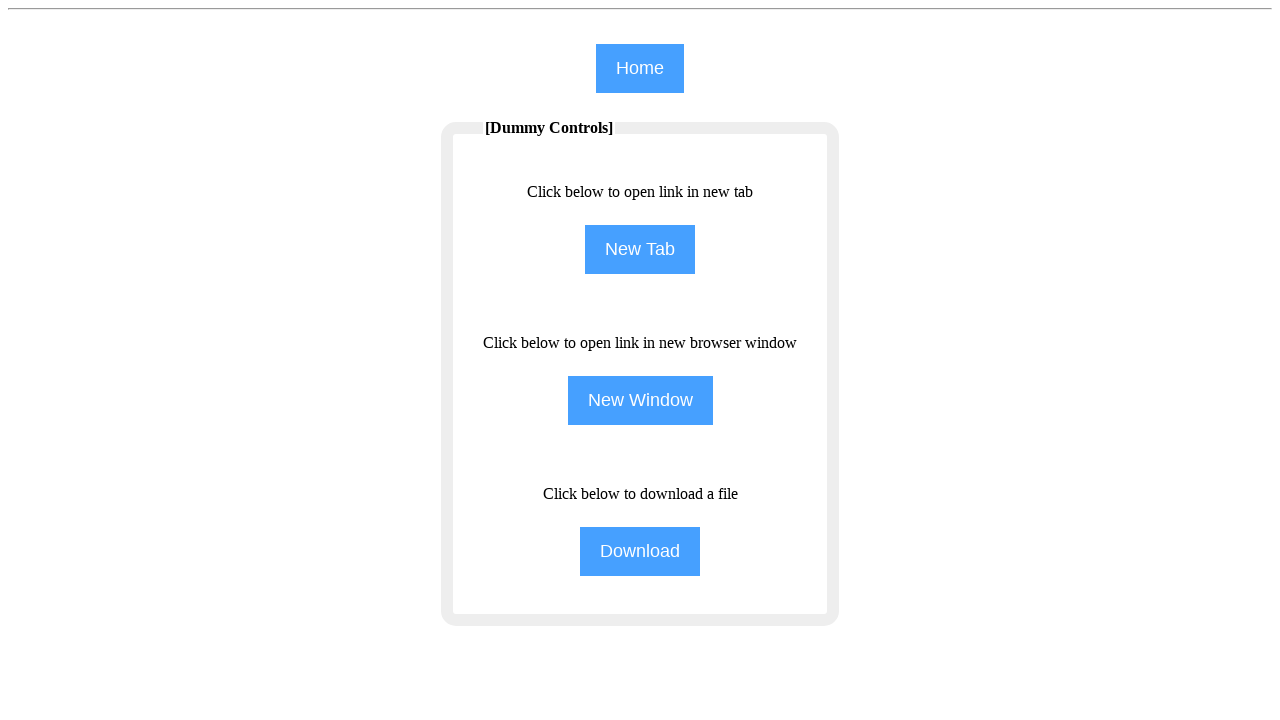

Waited 1 second to verify original page remains active
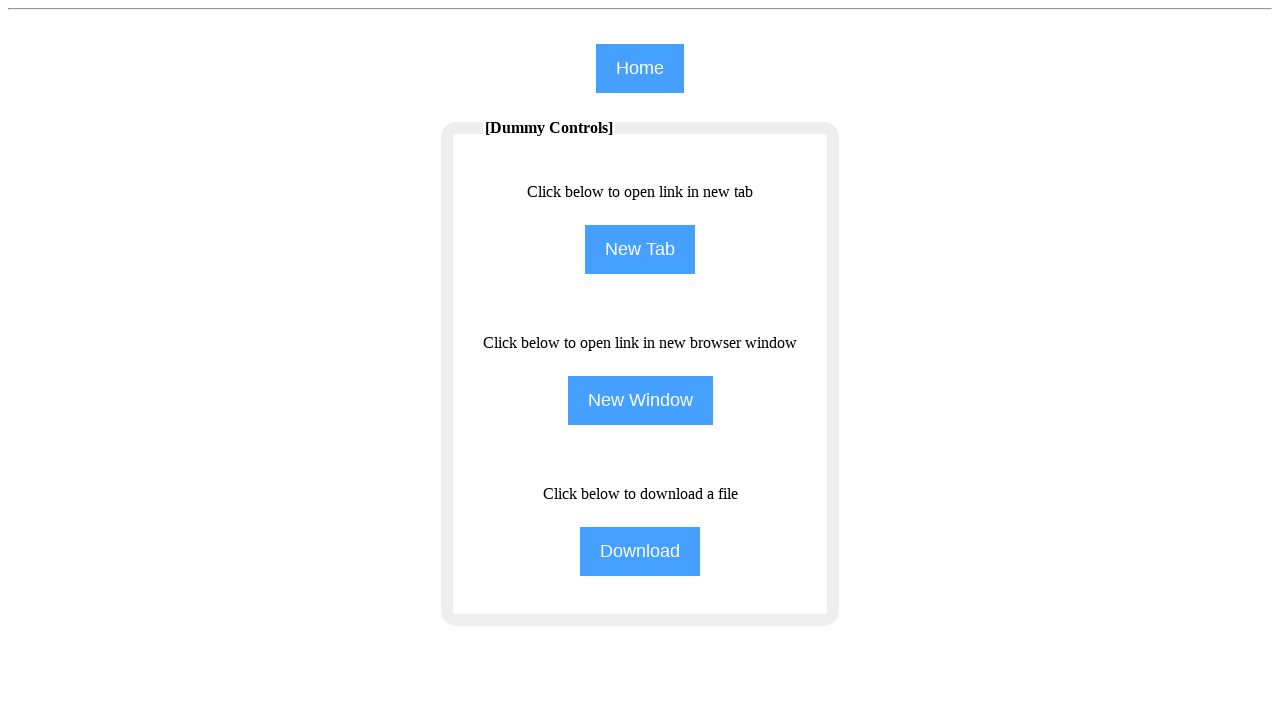

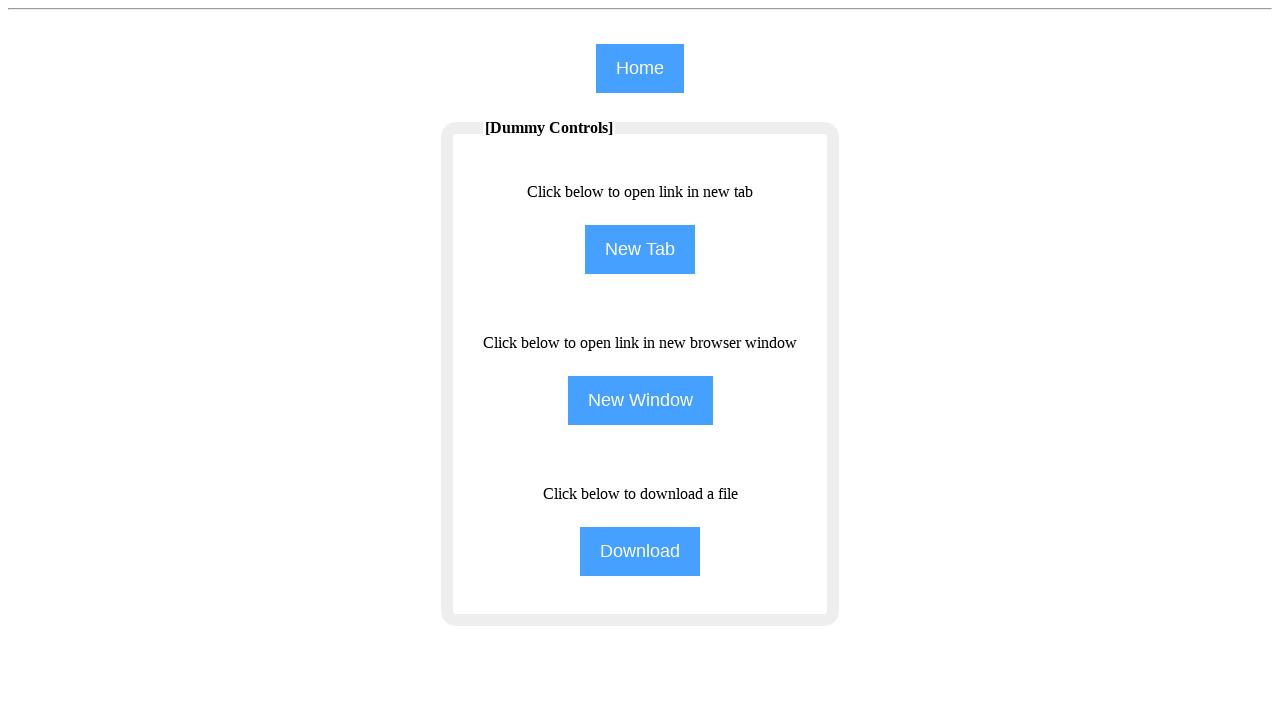